Tests navigation on The Internet herokuapp by finding all links on the page, clicking the "Inputs" link to navigate to that section, and then attempting to find a non-existent link to test element finding behavior.

Starting URL: https://the-internet.herokuapp.com/

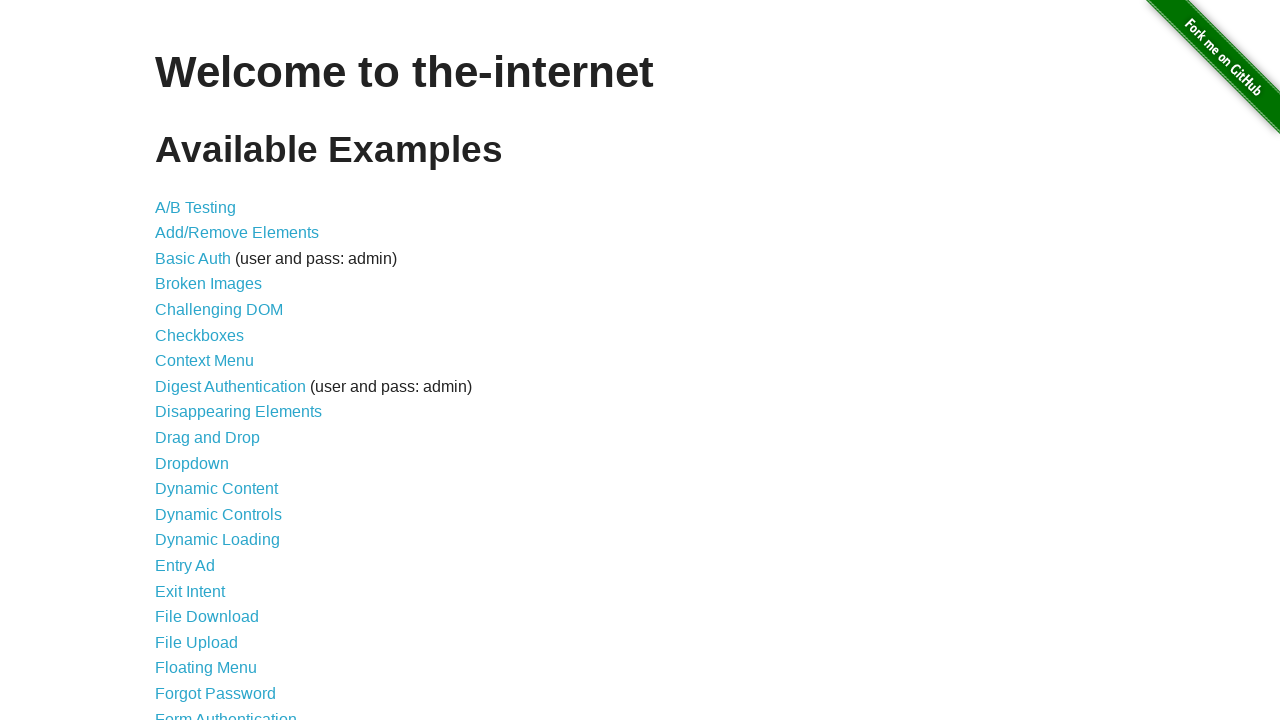

Found all links on the page
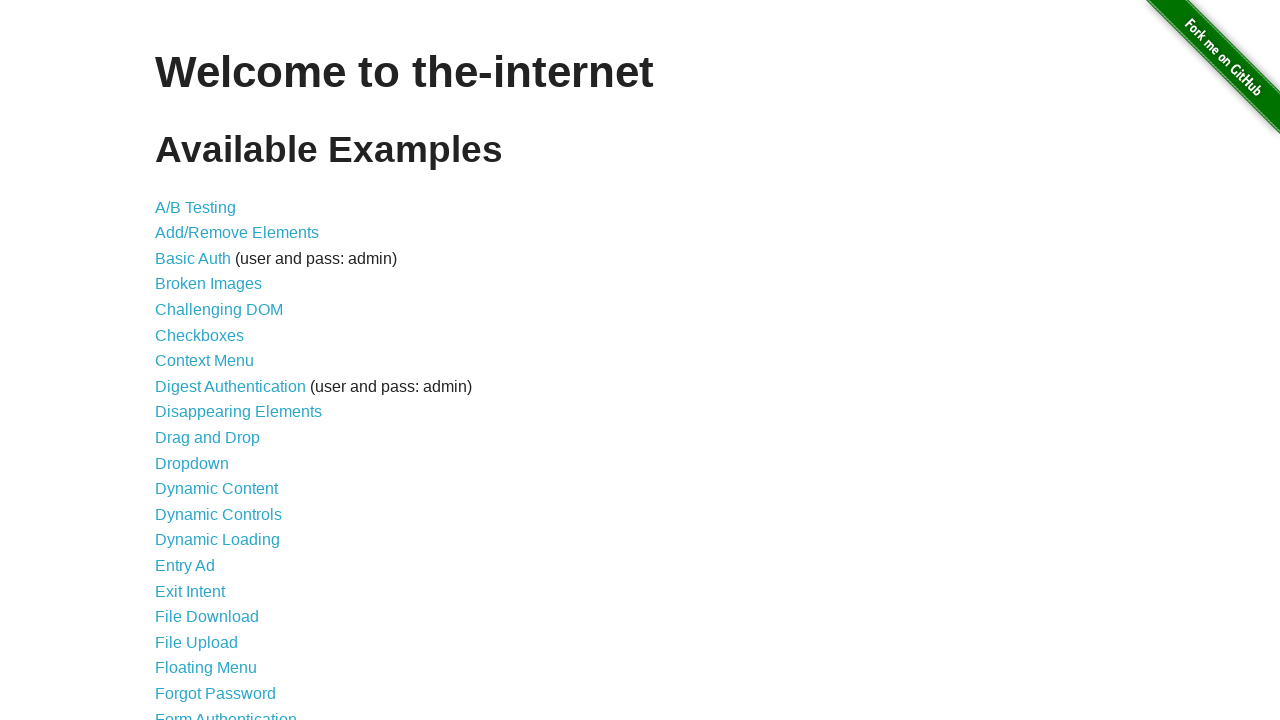

Clicked on the 'Inputs' link at (176, 361) on text=Inputs
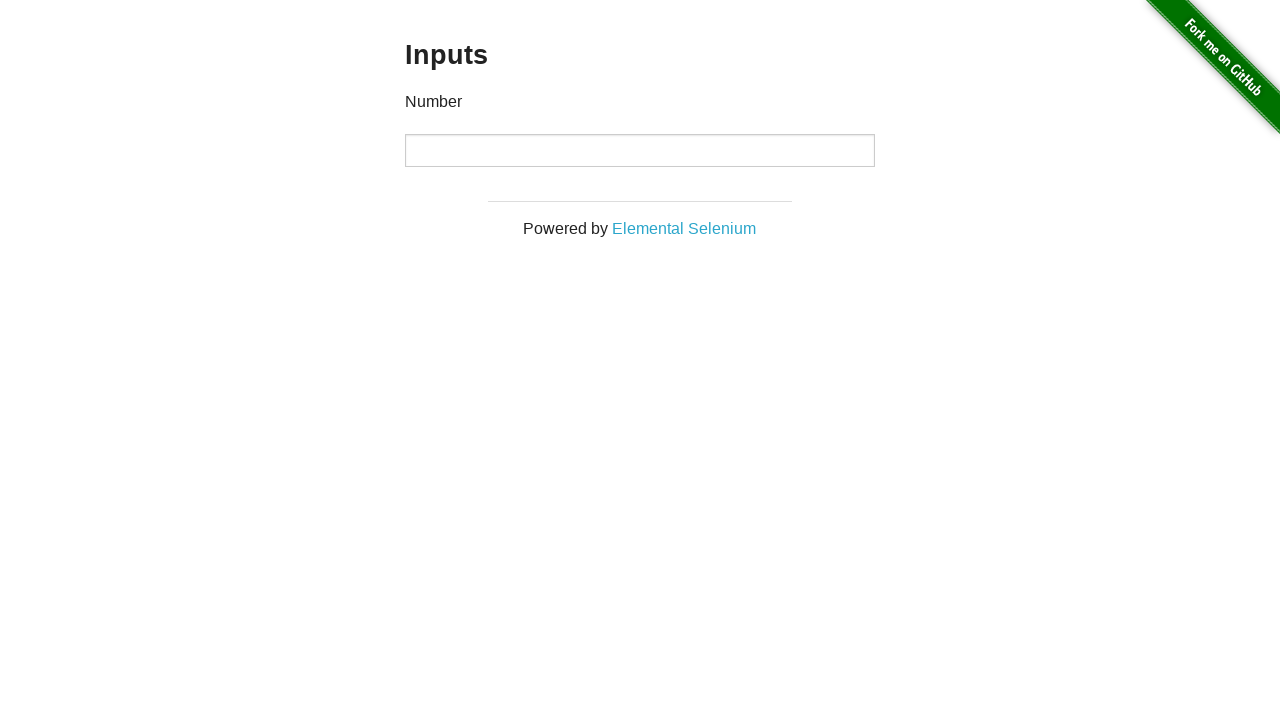

Navigated to The Internet page
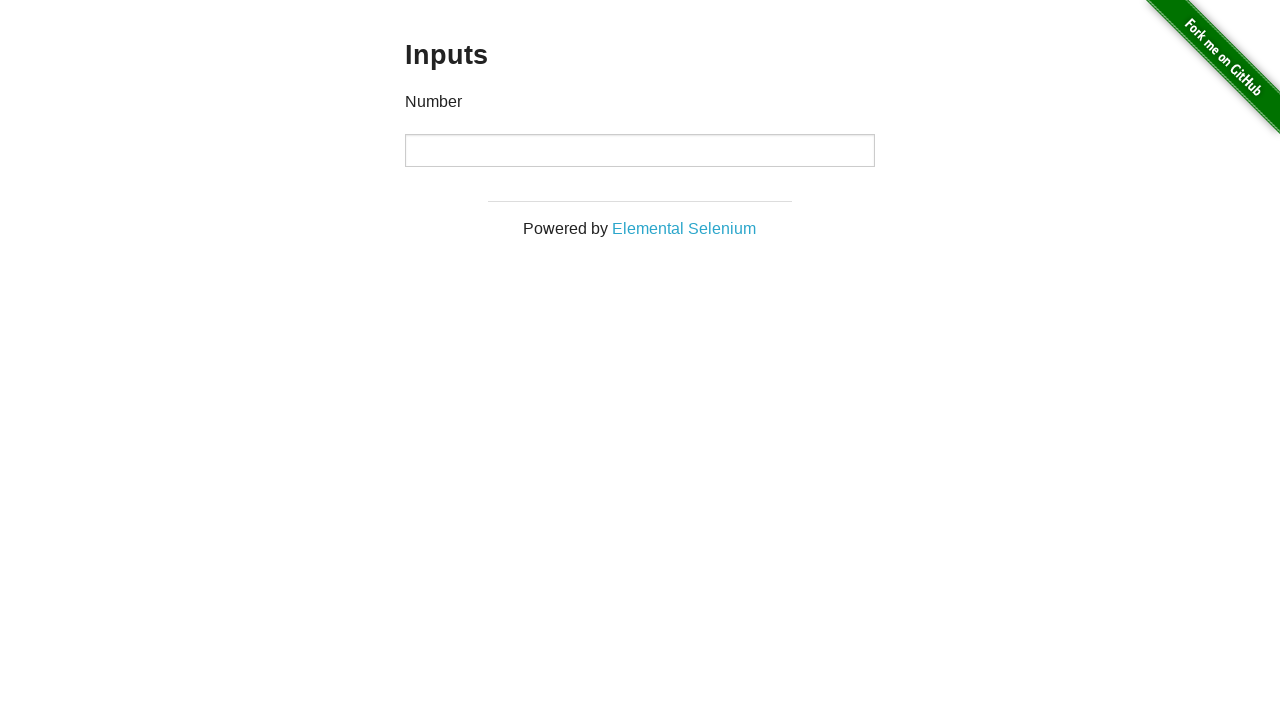

No link with text 'Angellic' found (as expected)
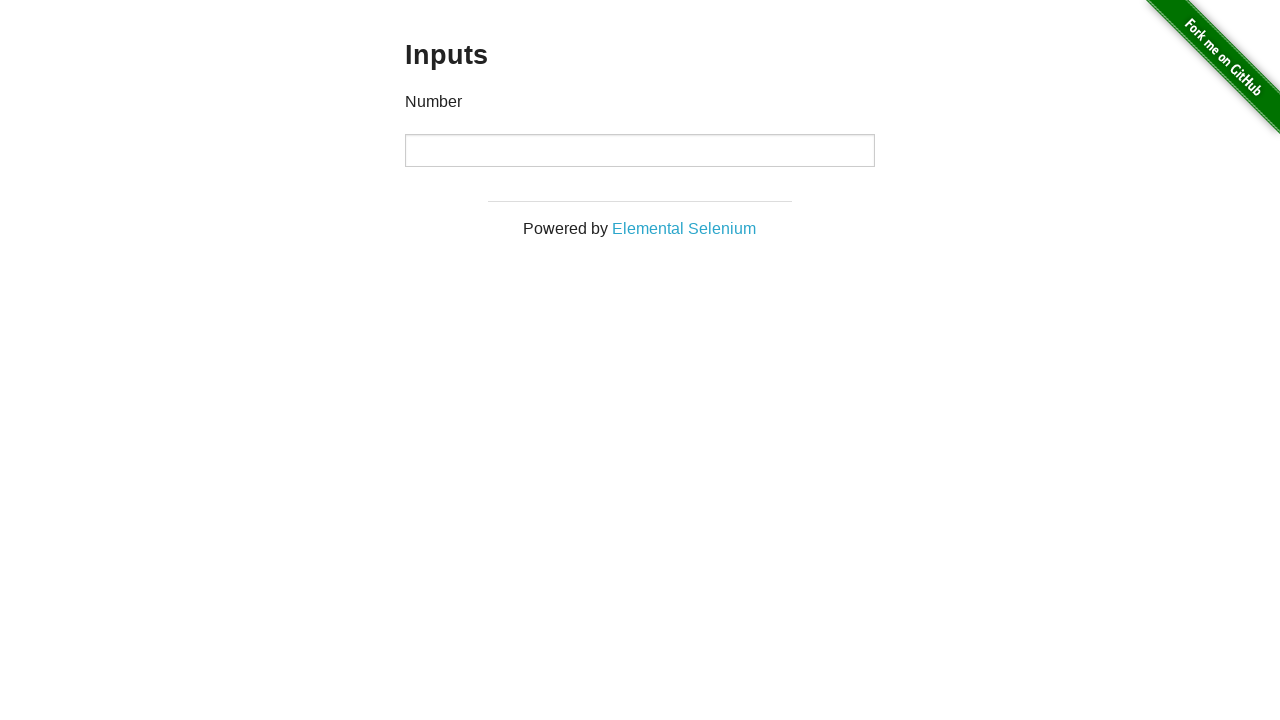

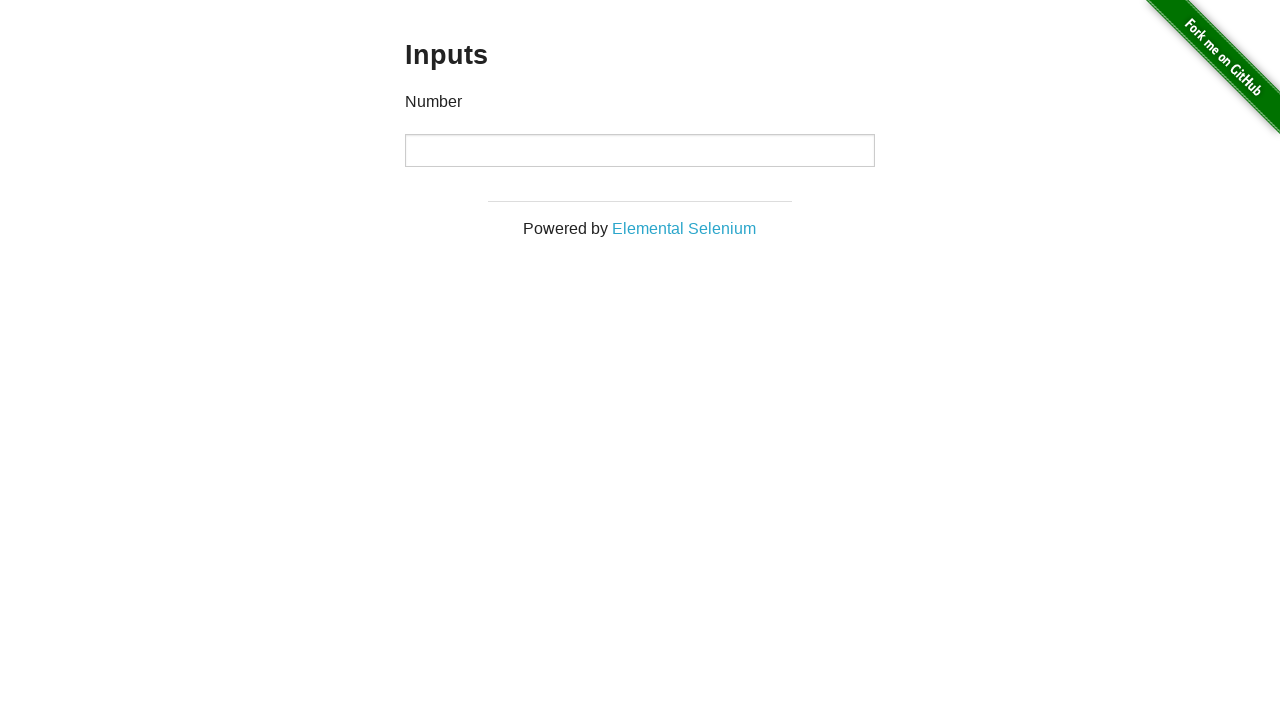